Tests navigation to the "Book News" section by clicking the corresponding link and verifying the URL changes correctly.

Starting URL: https://www.labirint.ru/club/

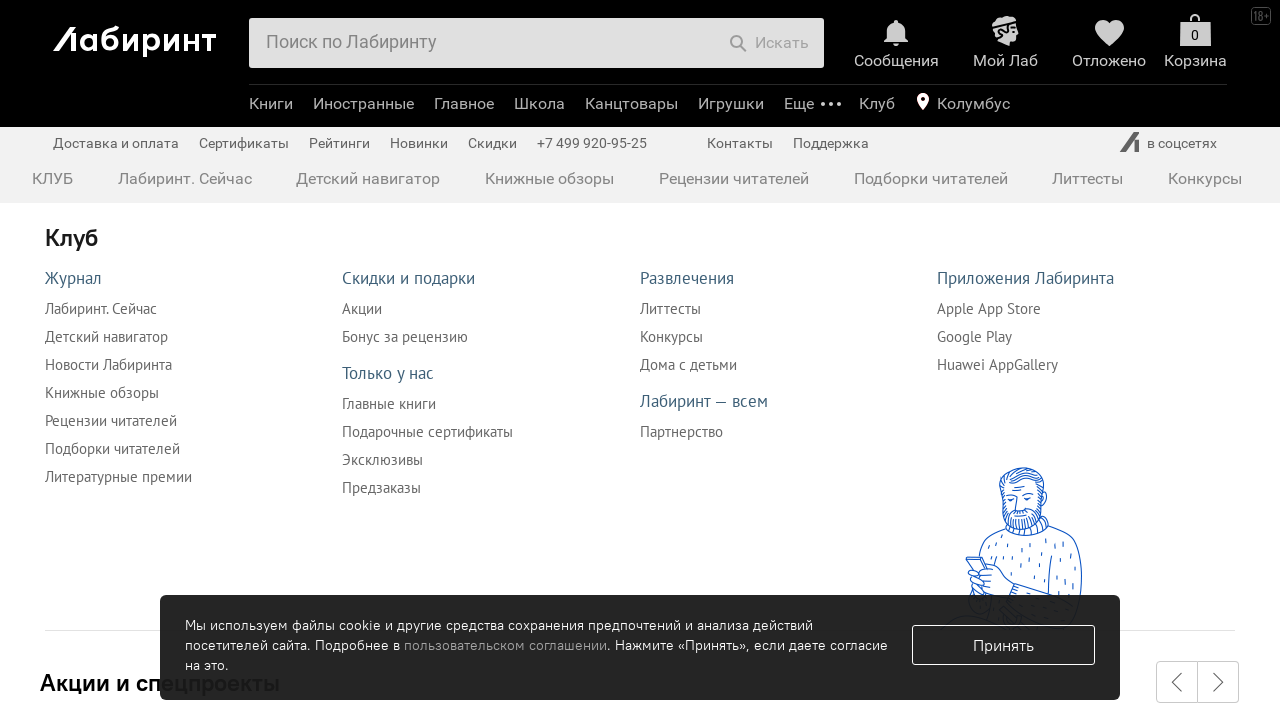

Clicked on 'Book News' link at (550, 178) on xpath=//a[@href="/news/books/"]
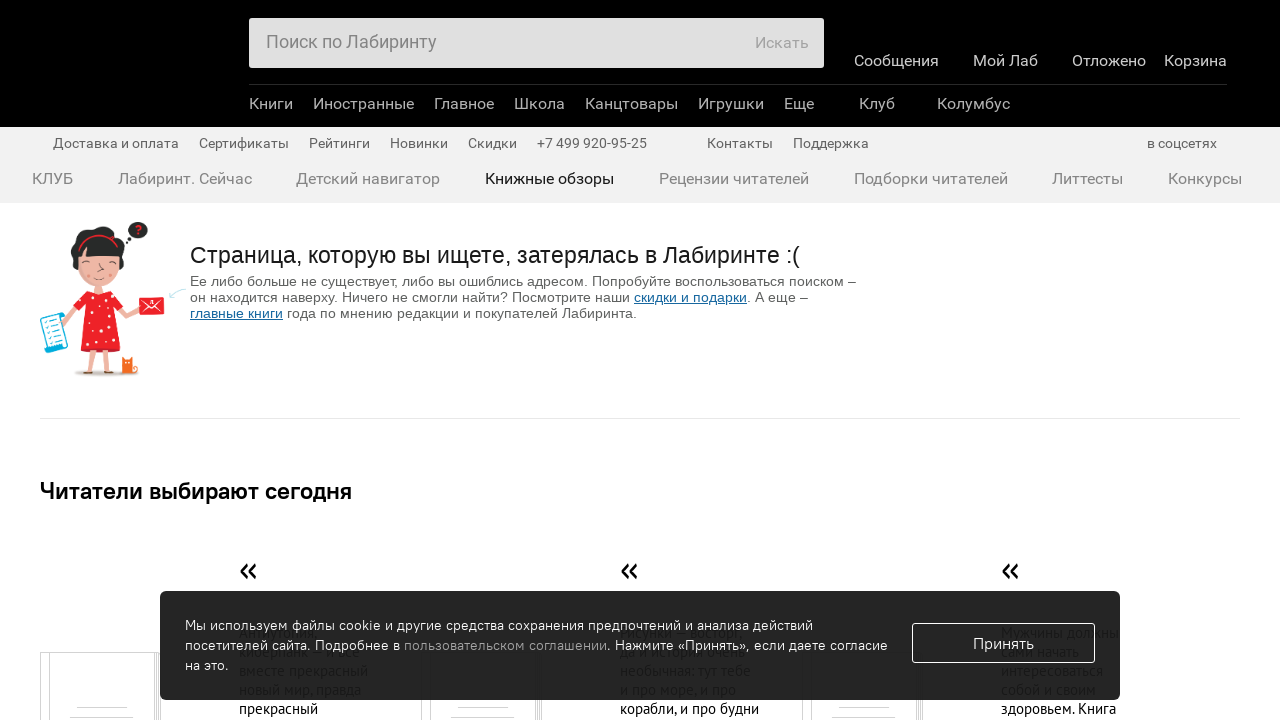

Navigated to Book News section URL (https://www.labirint.ru/news/books/)
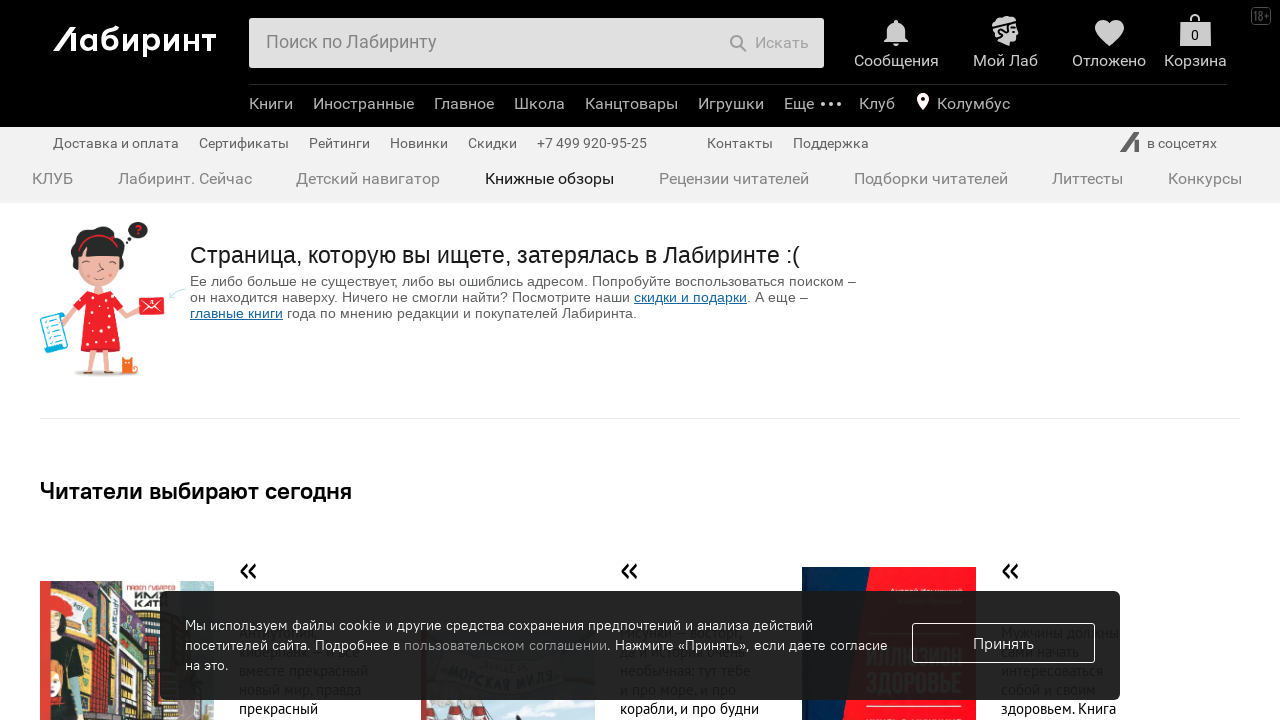

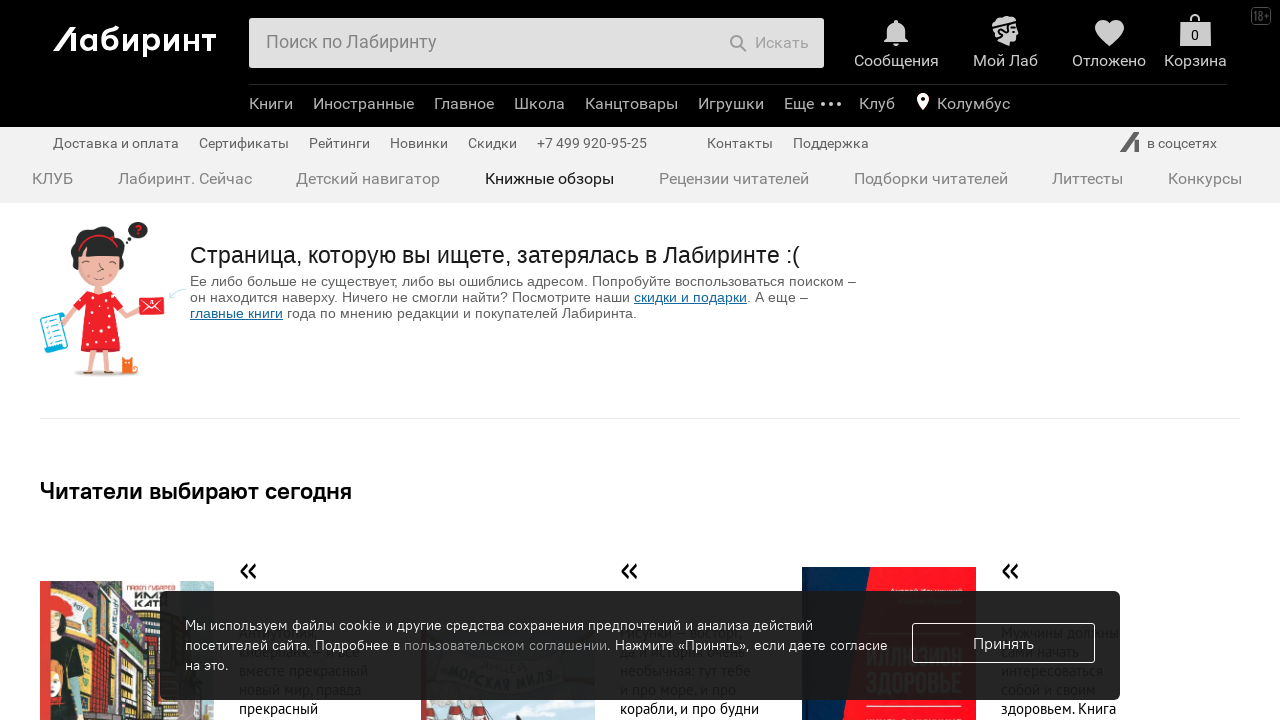